Tests user registration flow by filling out the signup form with personal details, creating an account, and then deleting the account

Starting URL: https://automationexercise.com/login

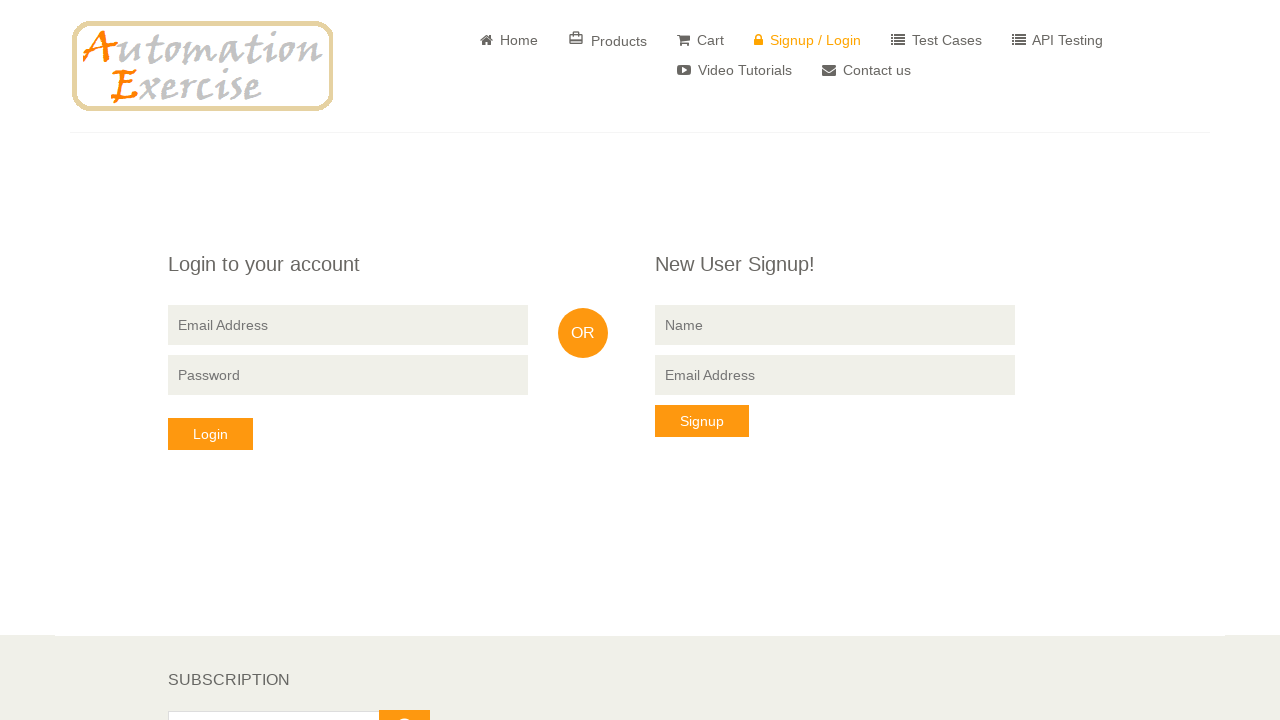

Filled signup form name field with 'Robin Smith' on input[name='name']
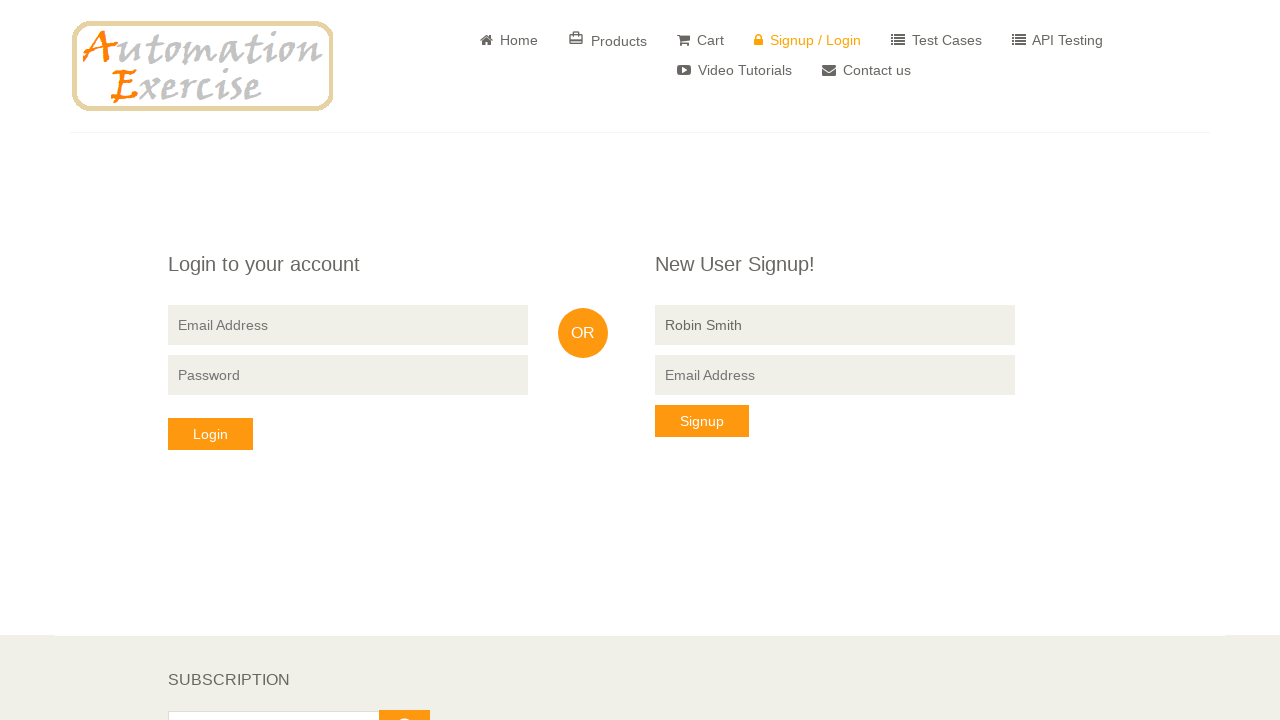

Filled signup form email field with 'robinsmith2024test@gmail.com' on div.signup-form input[name='email']
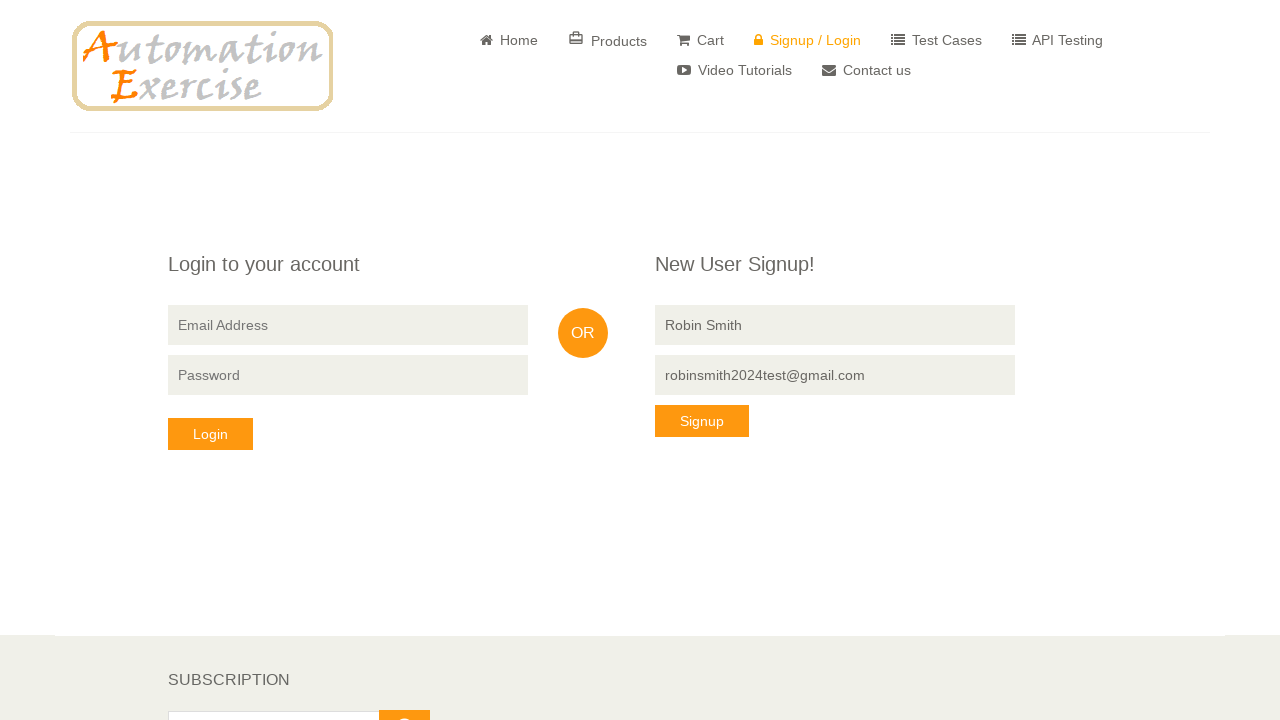

Clicked Signup button to proceed to registration form at (702, 421) on button:has-text('Signup')
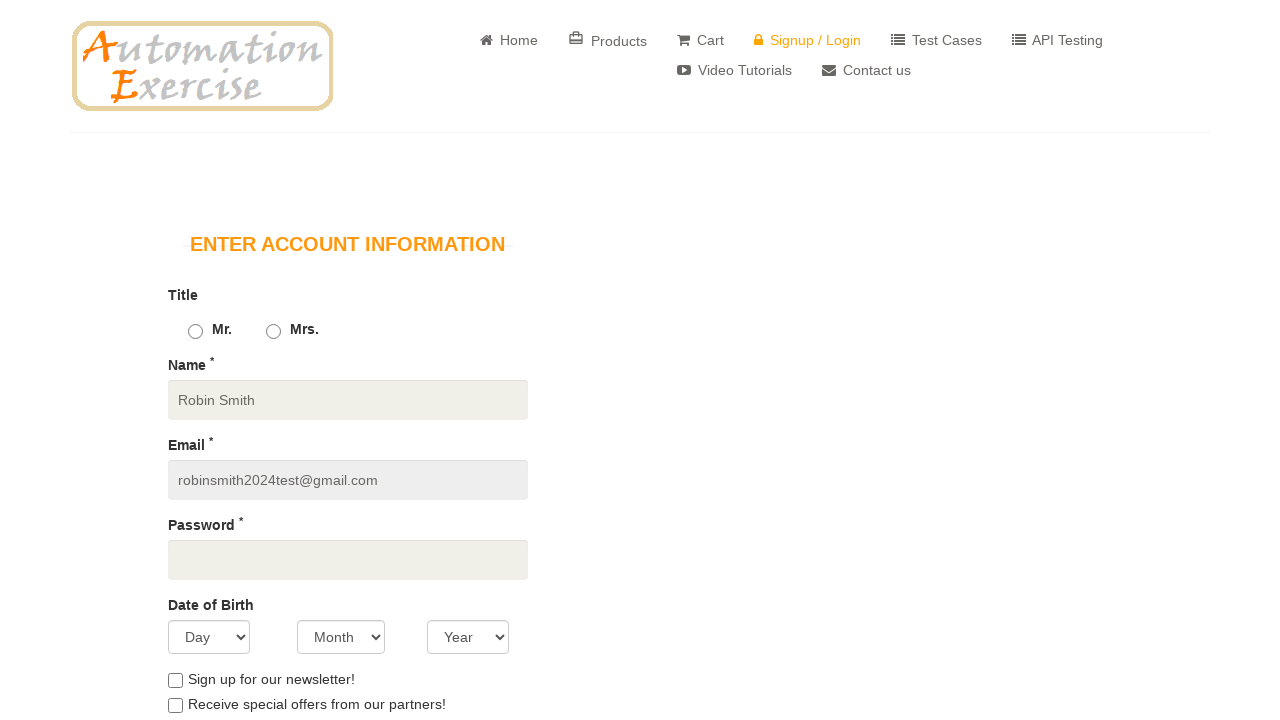

Waited 2 seconds for registration form to load
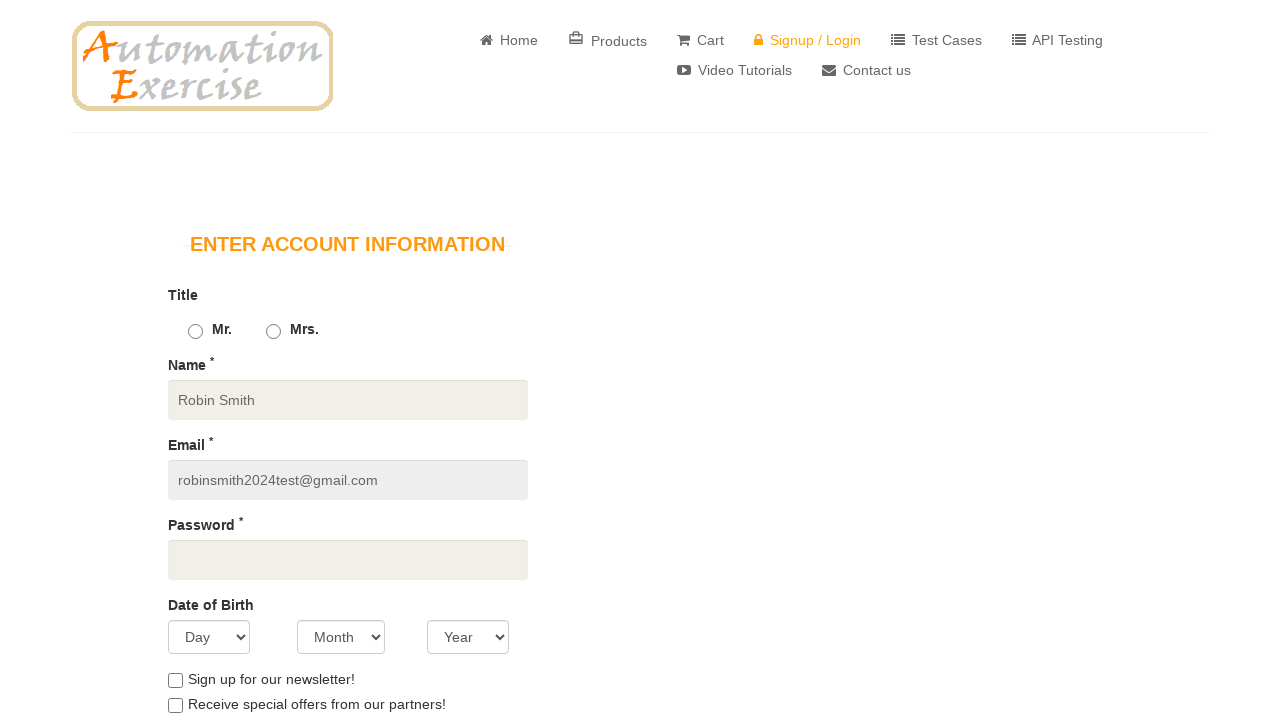

Selected 'Mrs' as title at (273, 332) on input[value='Mrs']
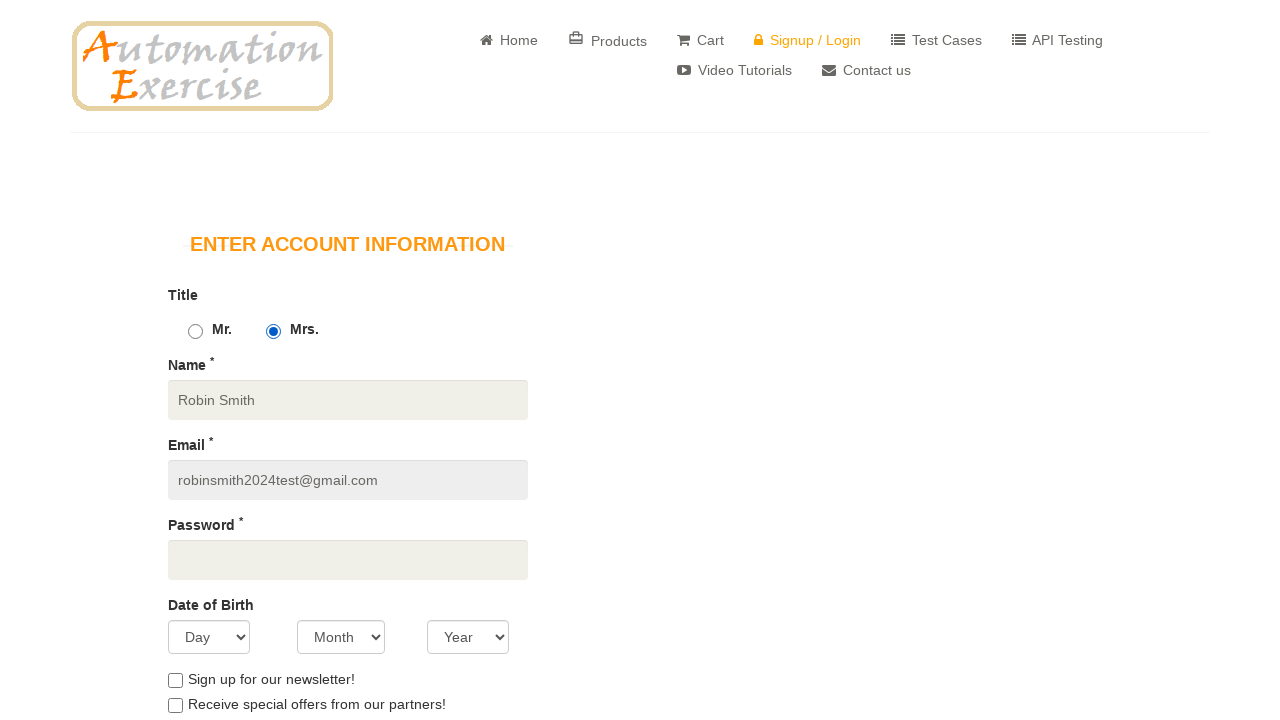

Filled password field with 'automation123' on #password
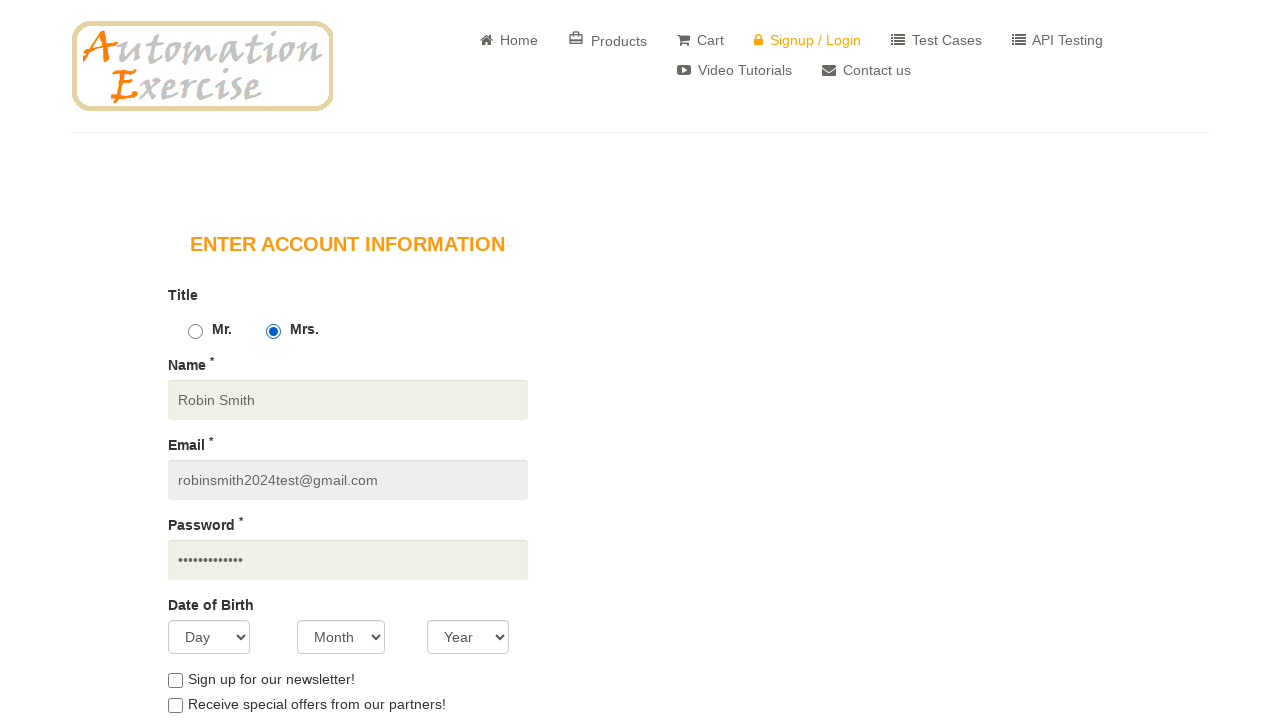

Selected day '15' for date of birth on #days
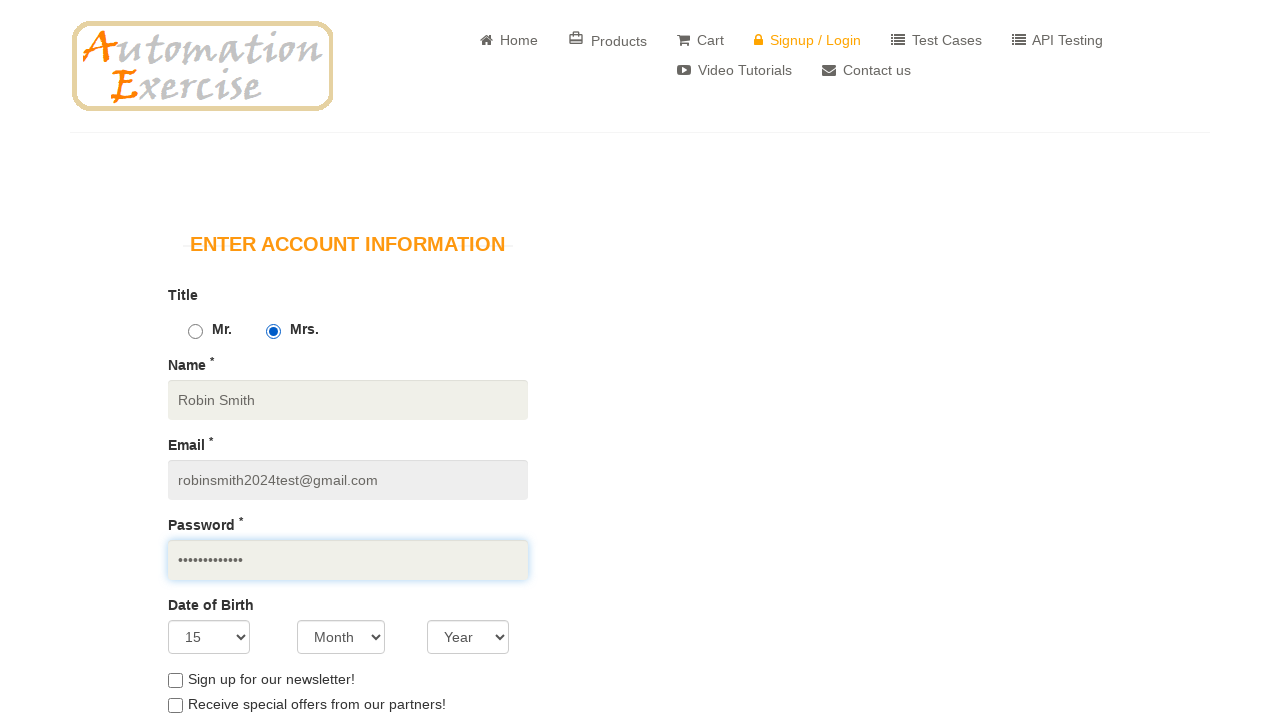

Selected month 'January' for date of birth on #months
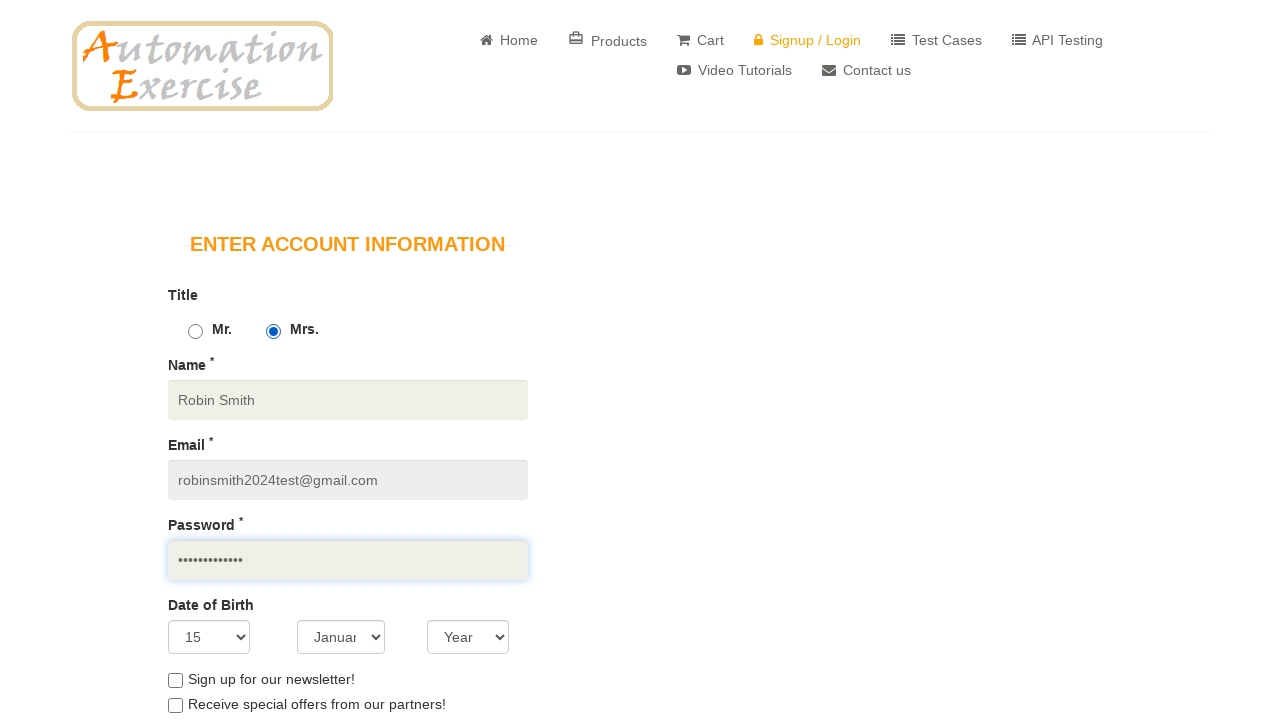

Selected year '2000' for date of birth on #years
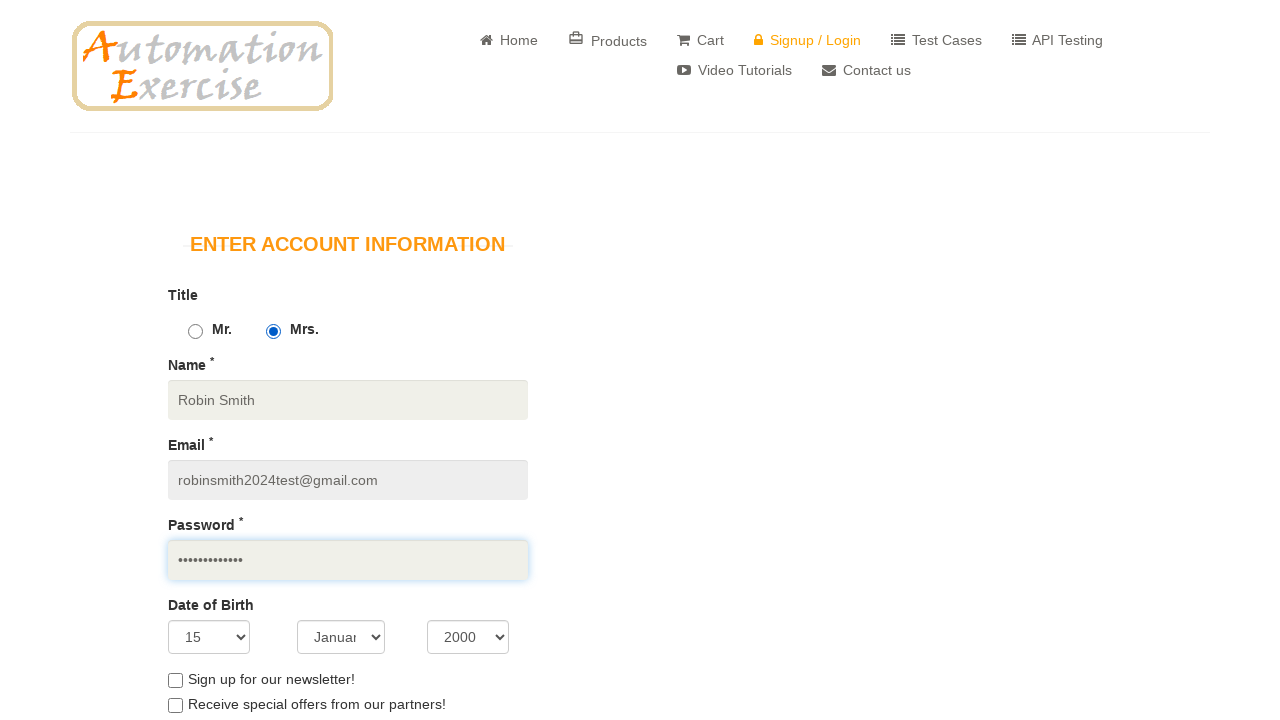

Checked newsletter checkbox at (271, 679) on label[for='newsletter']
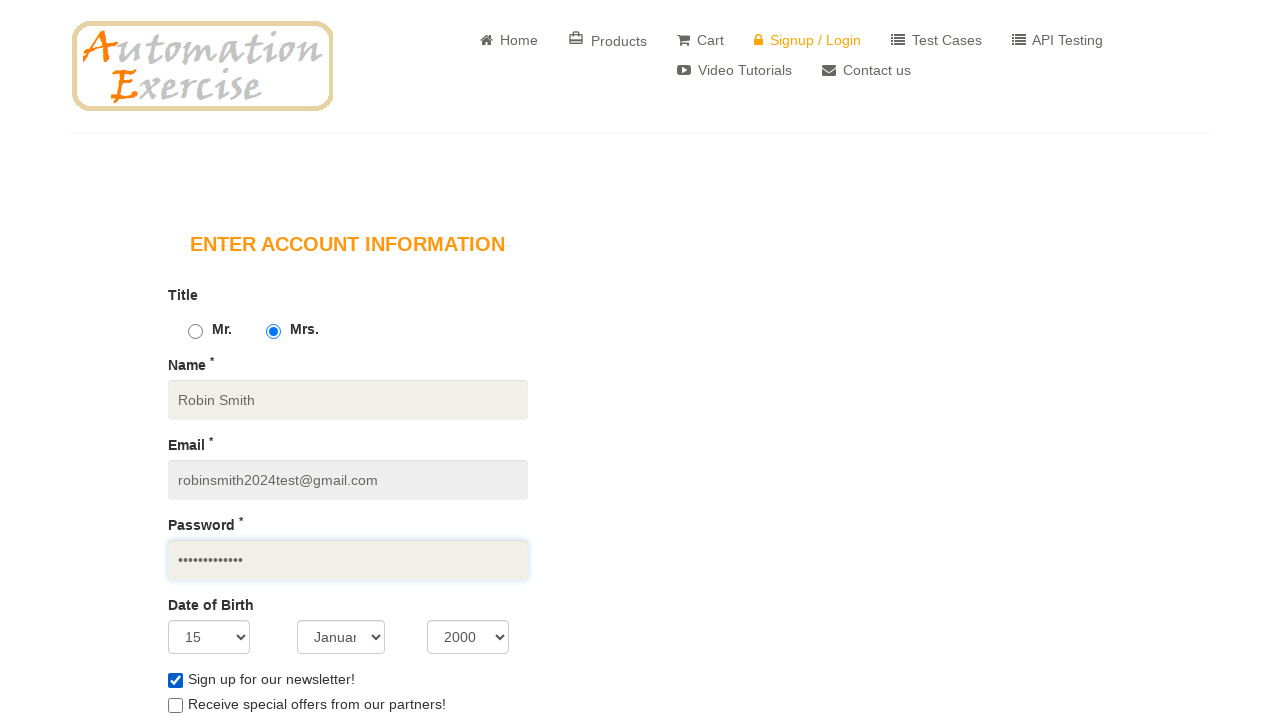

Checked special offers checkbox at (316, 704) on label[for='optin']
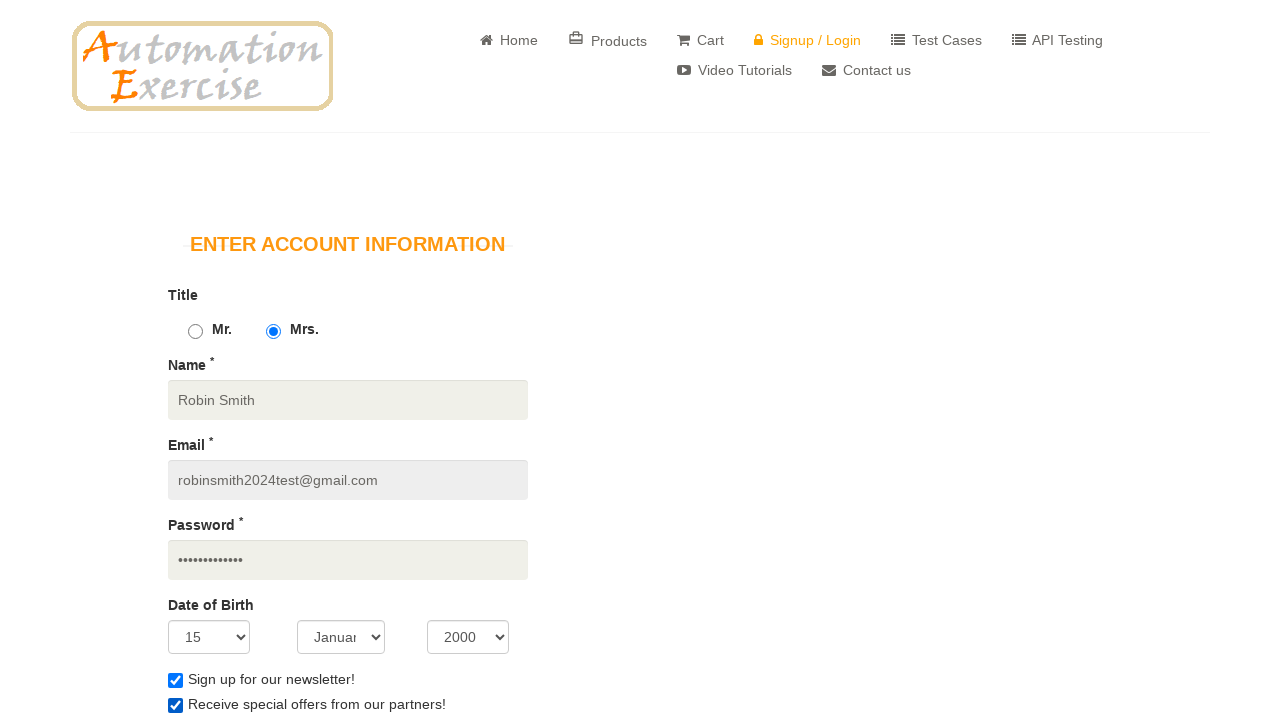

Filled first name with 'Robin' on #first_name
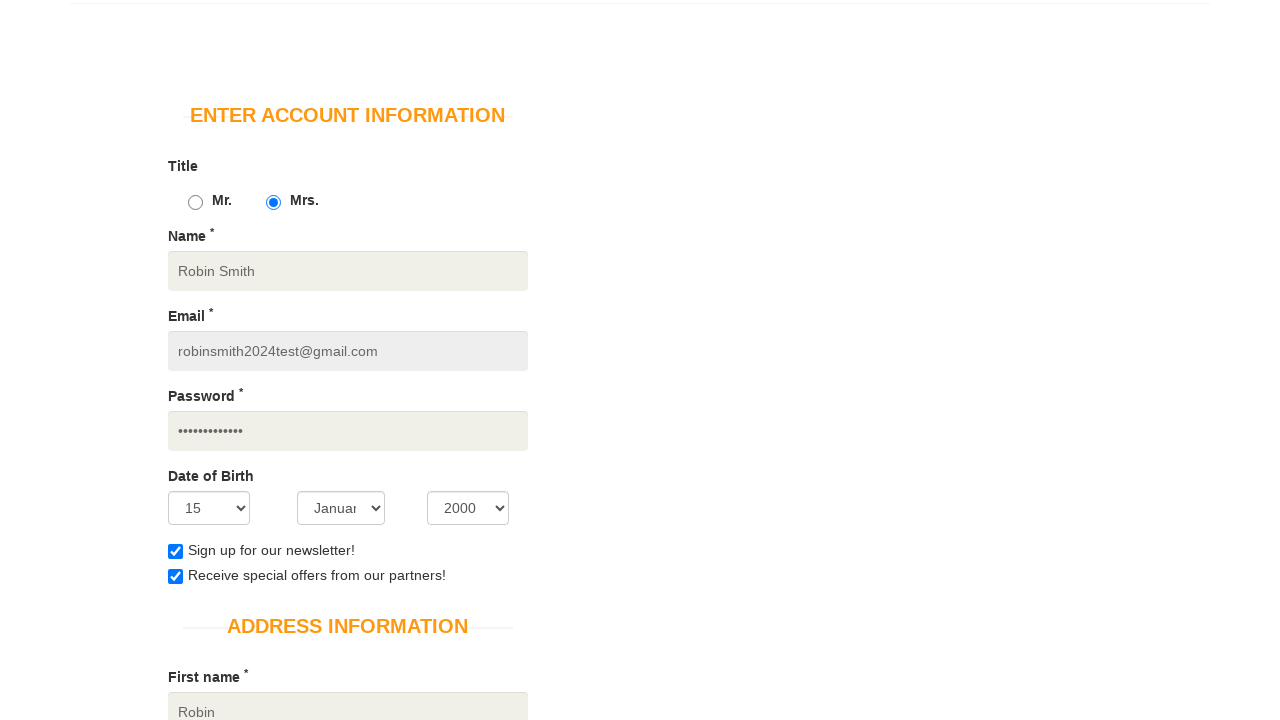

Filled last name with 'Smith' on #last_name
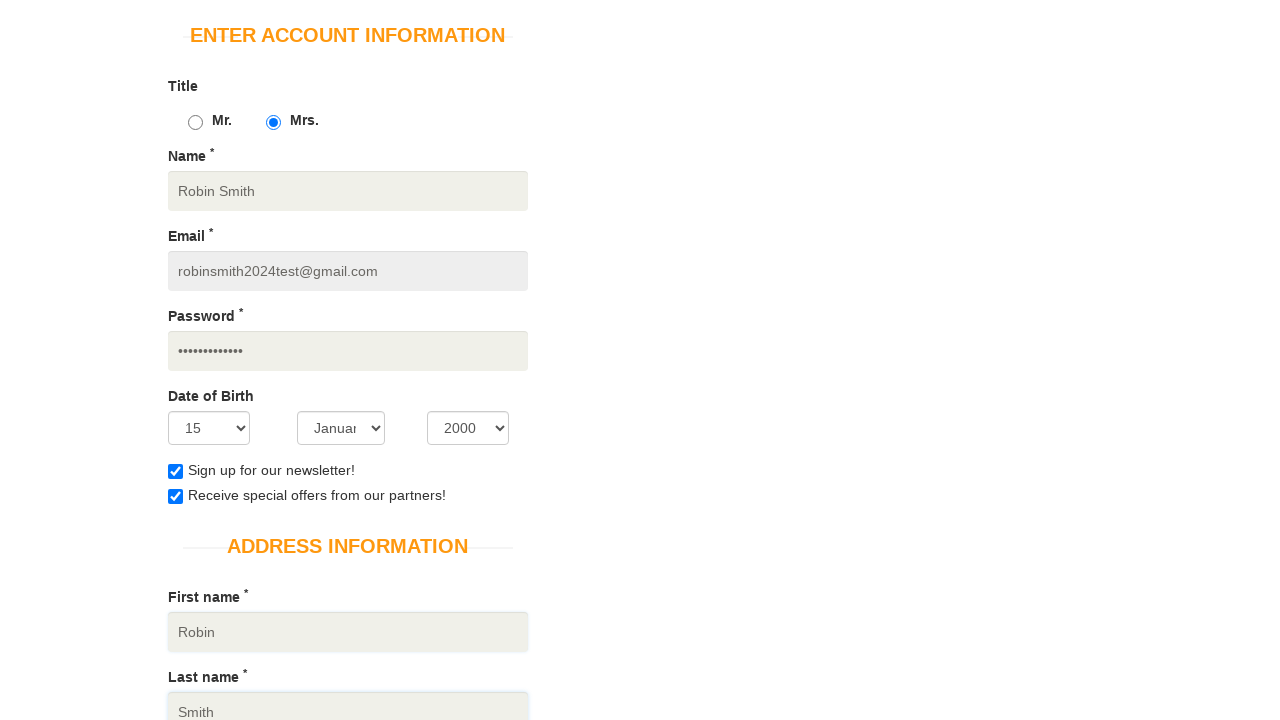

Filled address field with '1234 rd james st' on input.form-control[data-qa='address']
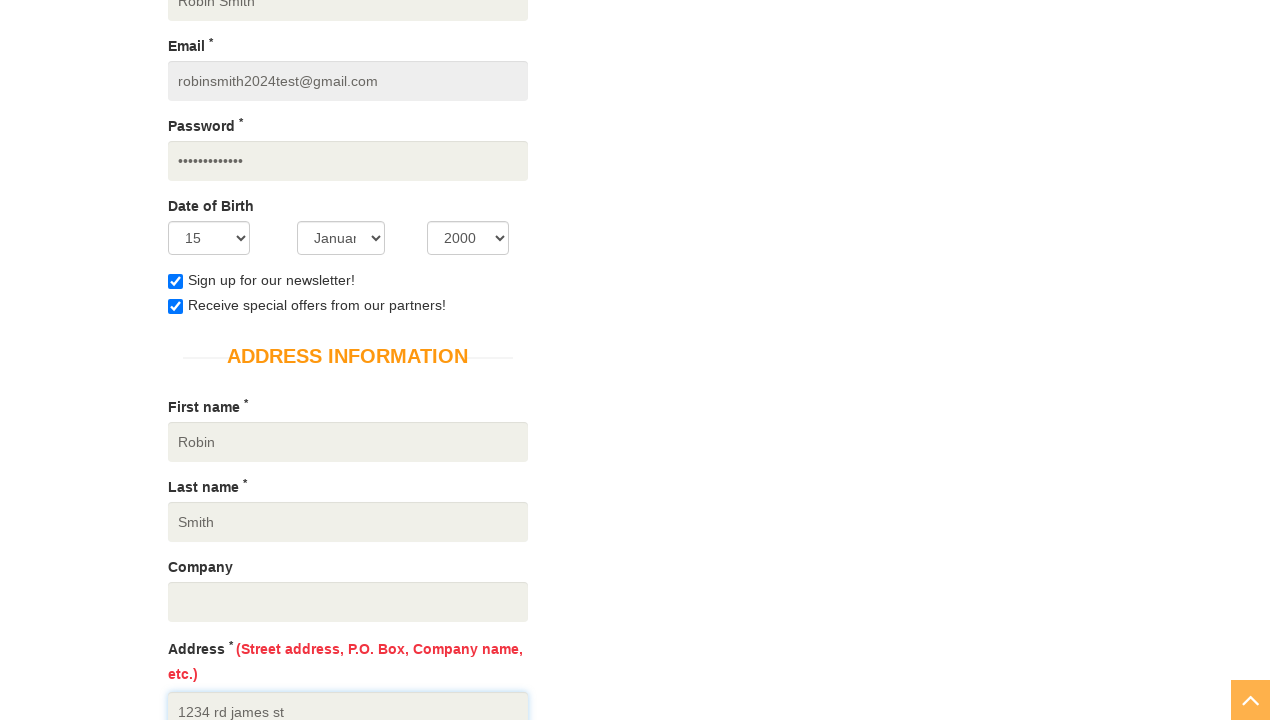

Selected 'United States' as country on #country
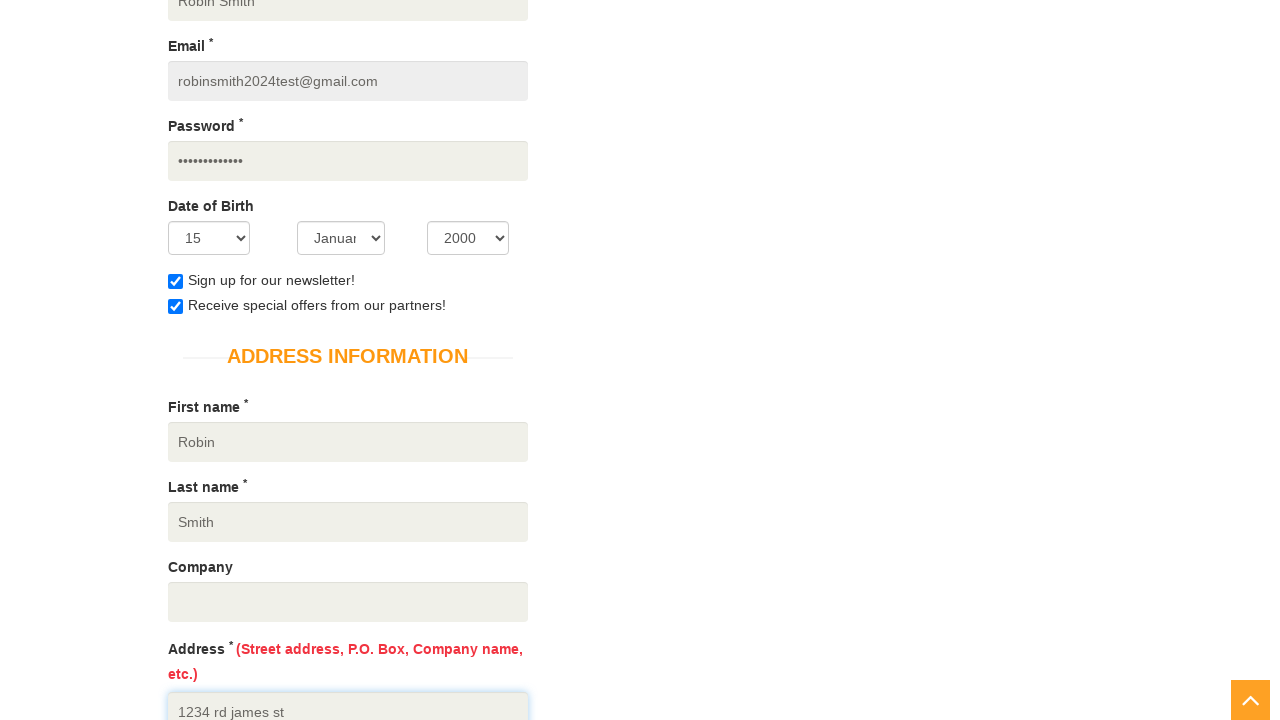

Filled state field with 'Newyork' on #state
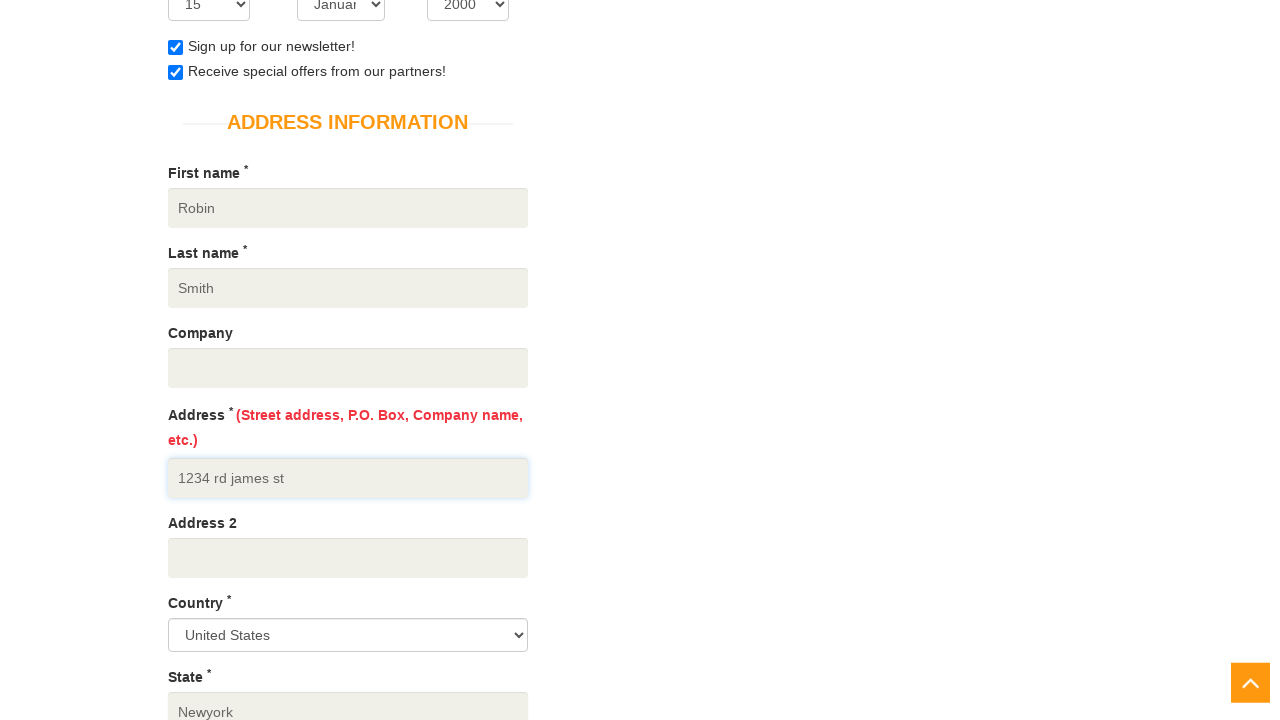

Filled city field with 'Newyork' on #city
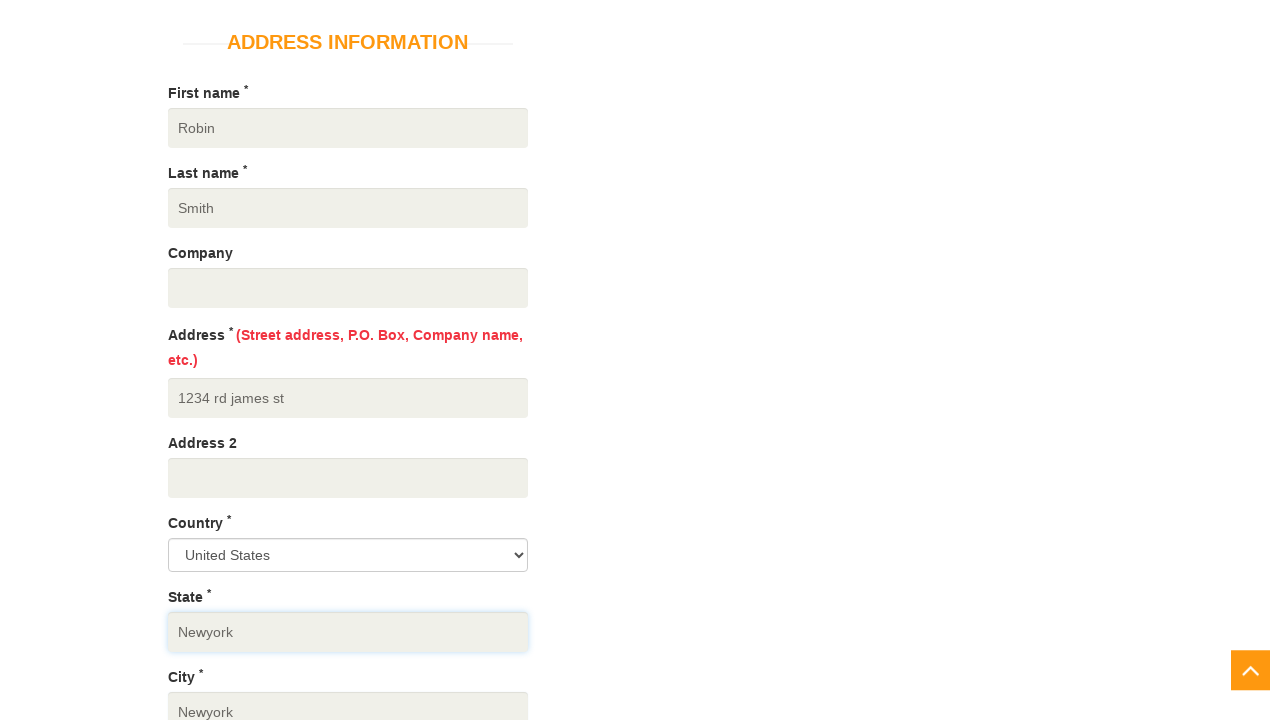

Filled zipcode field with 'a1b2c3' on #zipcode
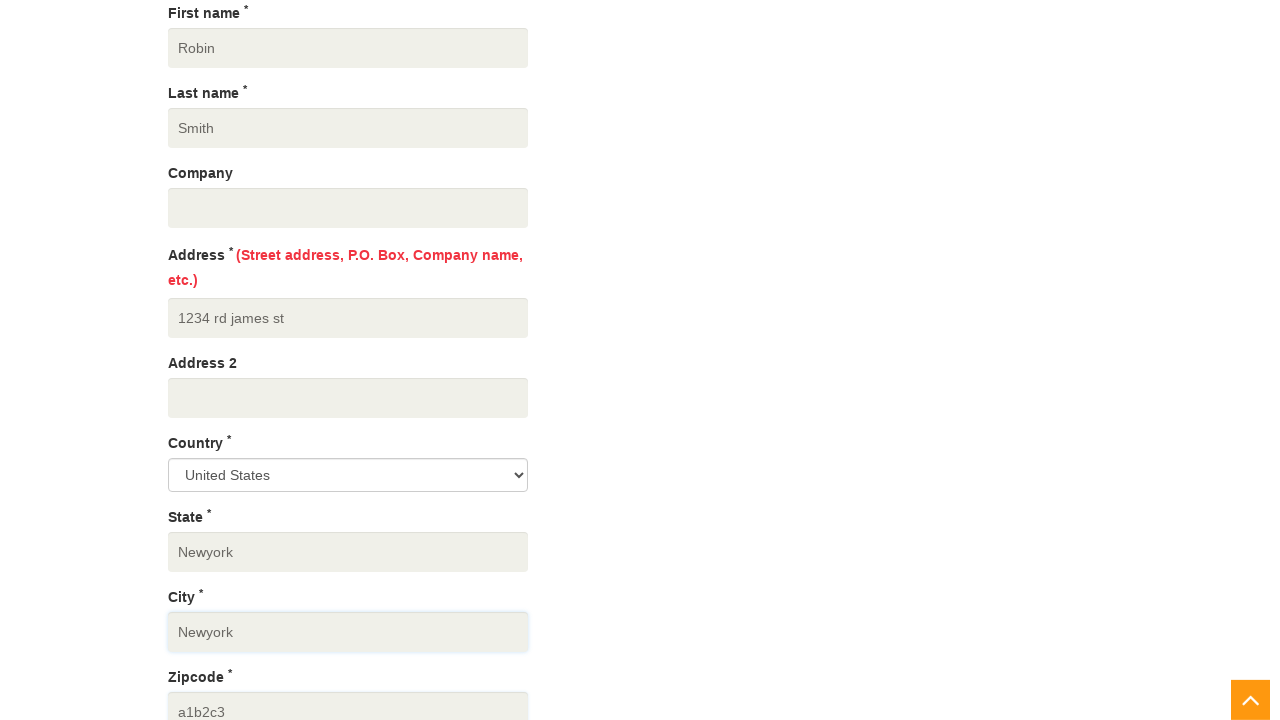

Filled mobile number field with '1234567890' on #mobile_number
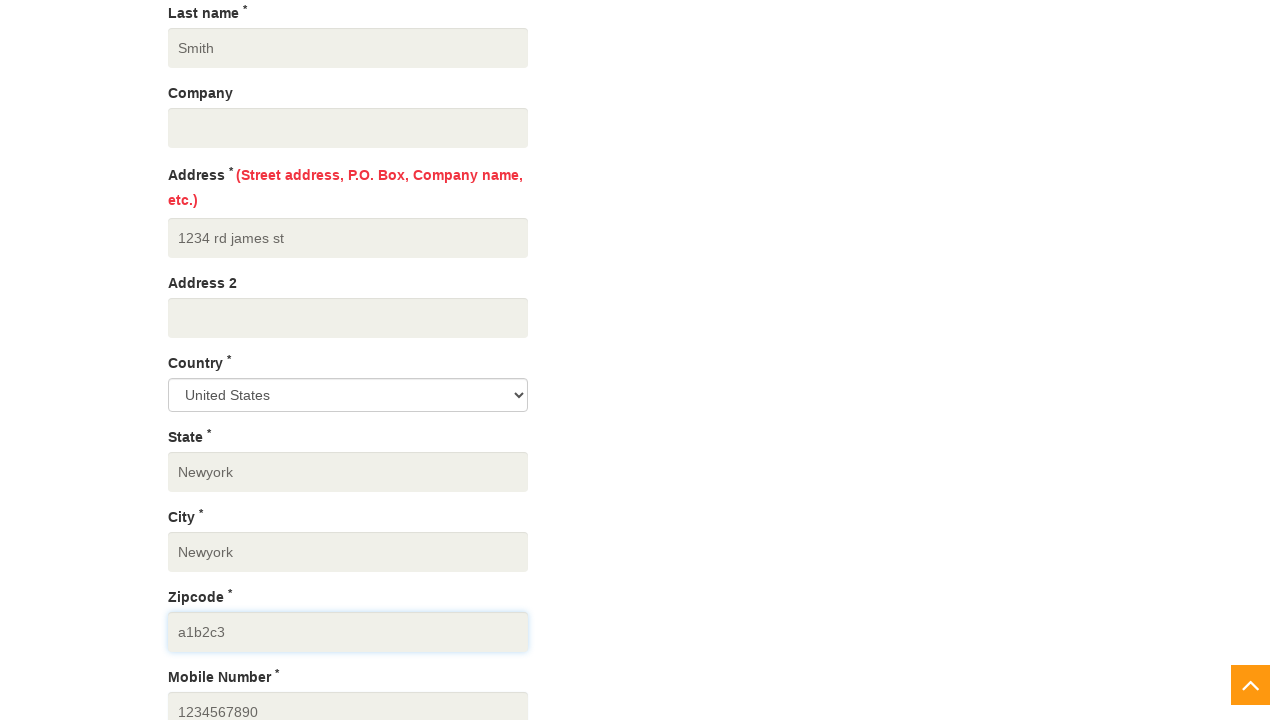

Clicked Create Account button to finalize registration at (241, 360) on button:has-text('Create Account')
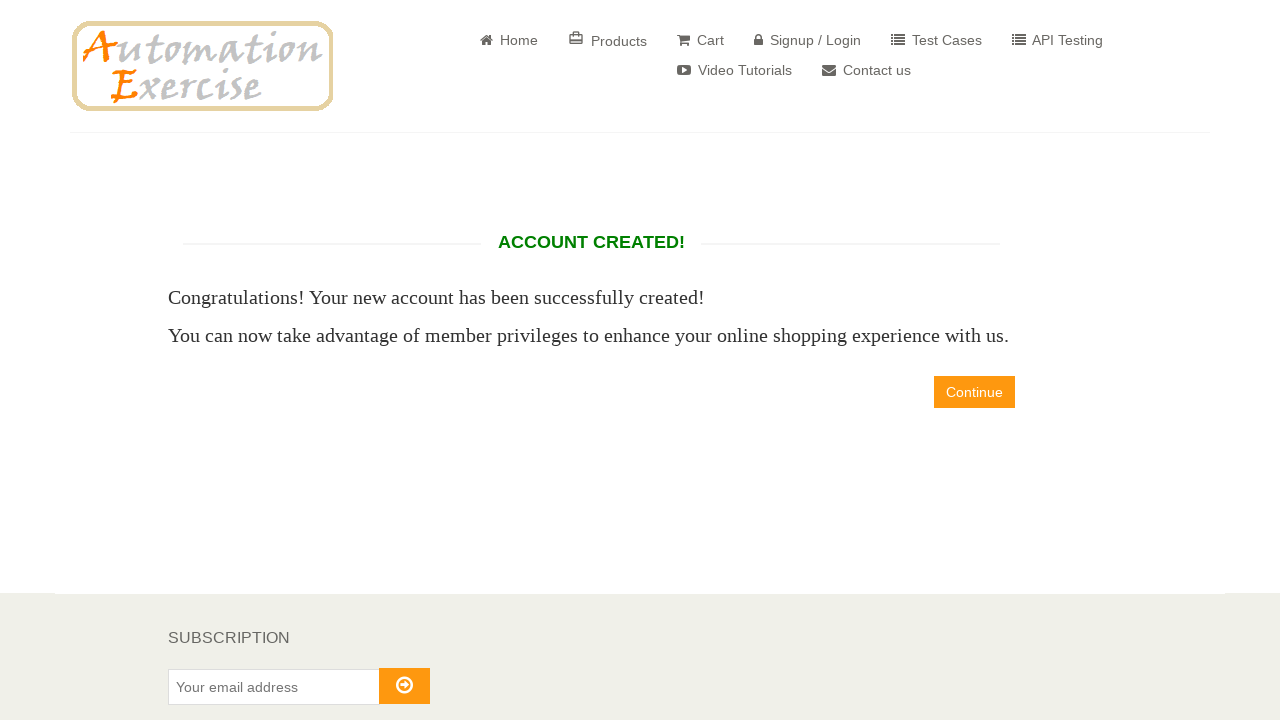

Account creation confirmation page loaded
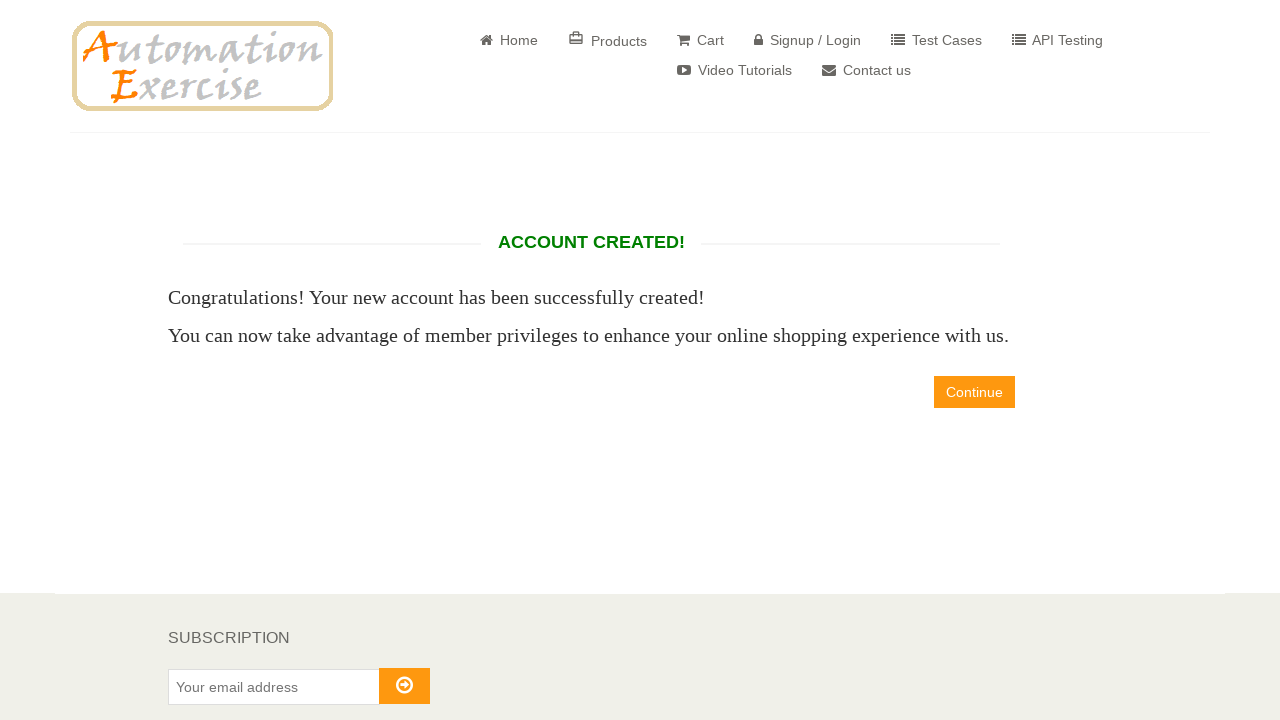

Clicked Continue button on account creation confirmation at (974, 392) on .btn-primary
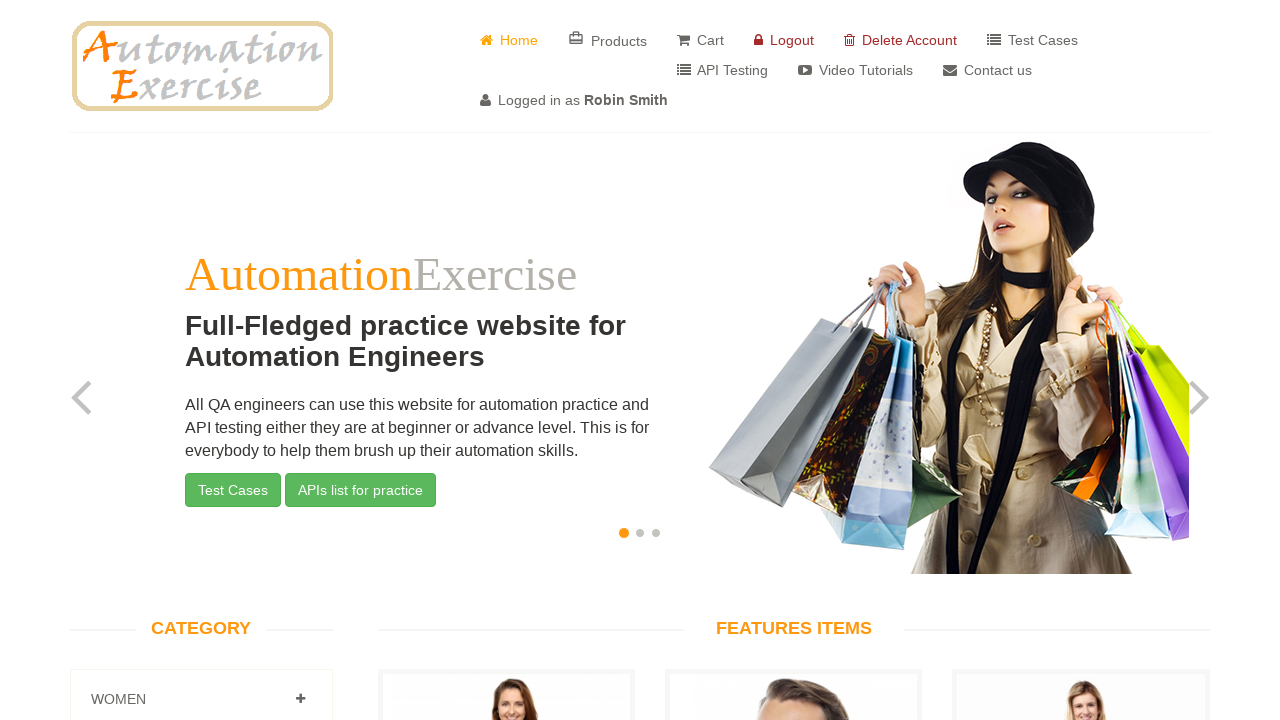

Clicked Delete Account link to initiate account deletion at (900, 40) on a[href='/delete_account']
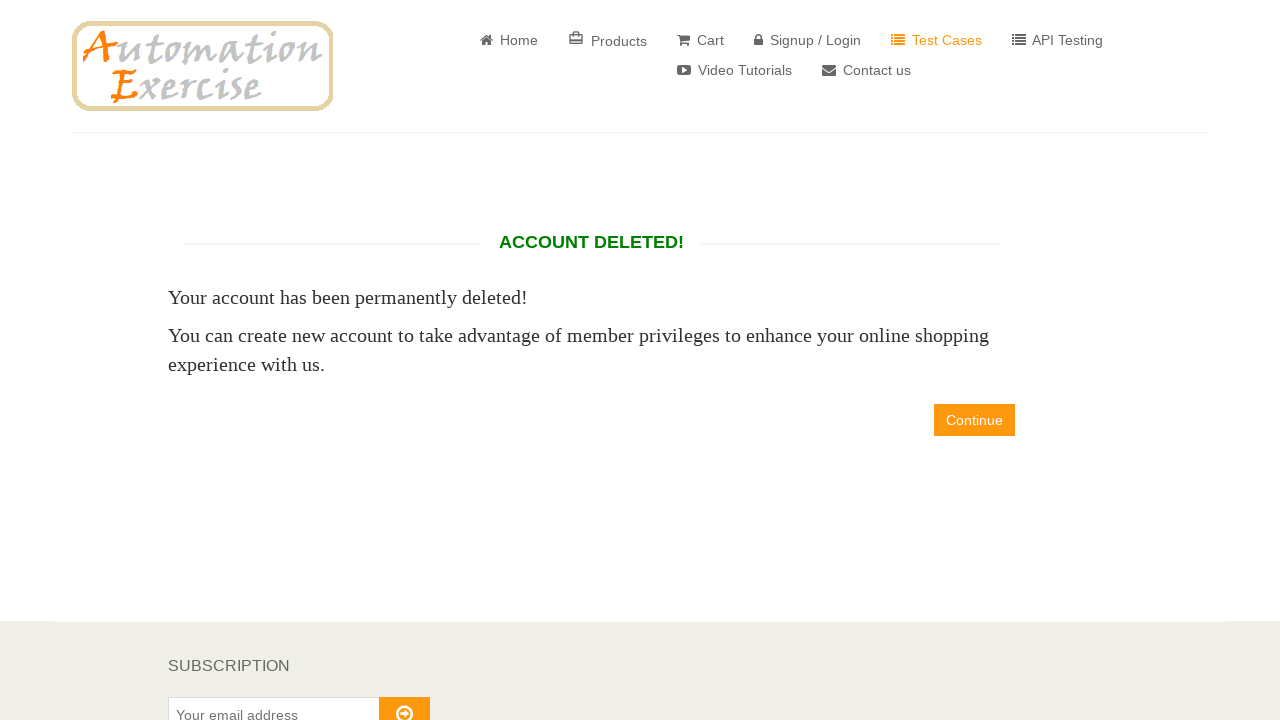

Account deletion confirmation page loaded
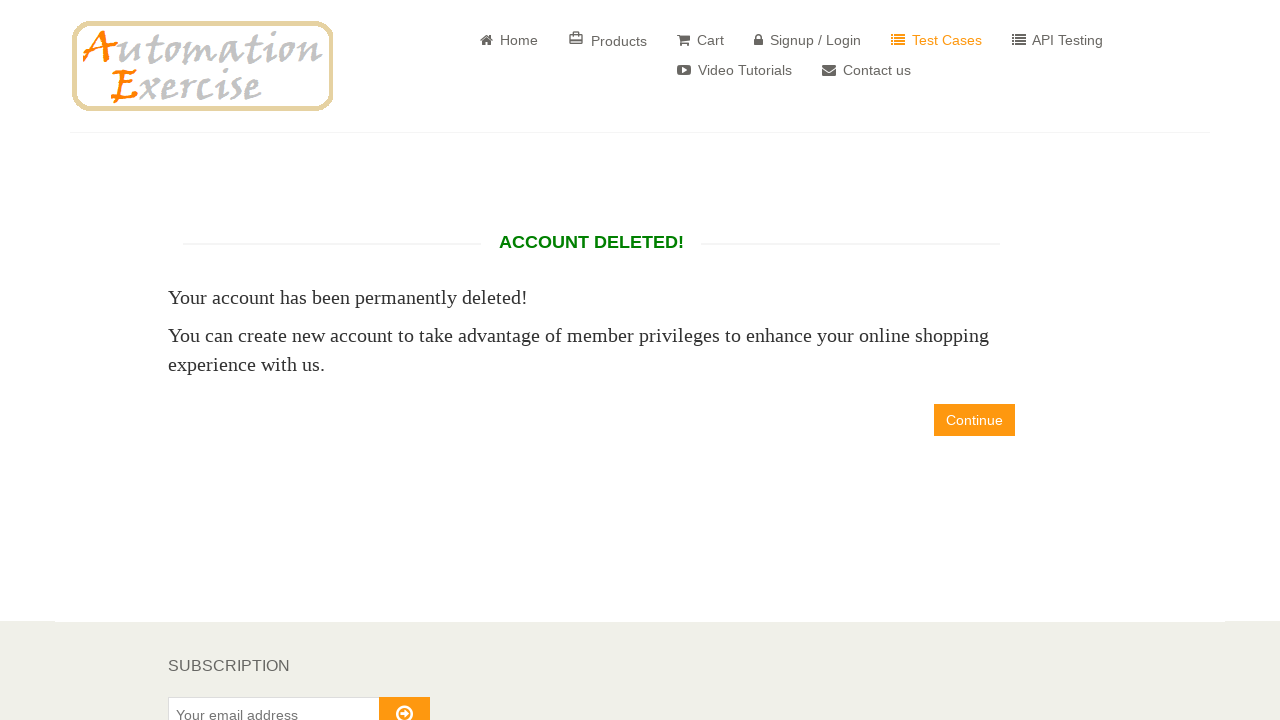

Clicked Continue button to complete account deletion at (974, 420) on a:has-text('Continue')
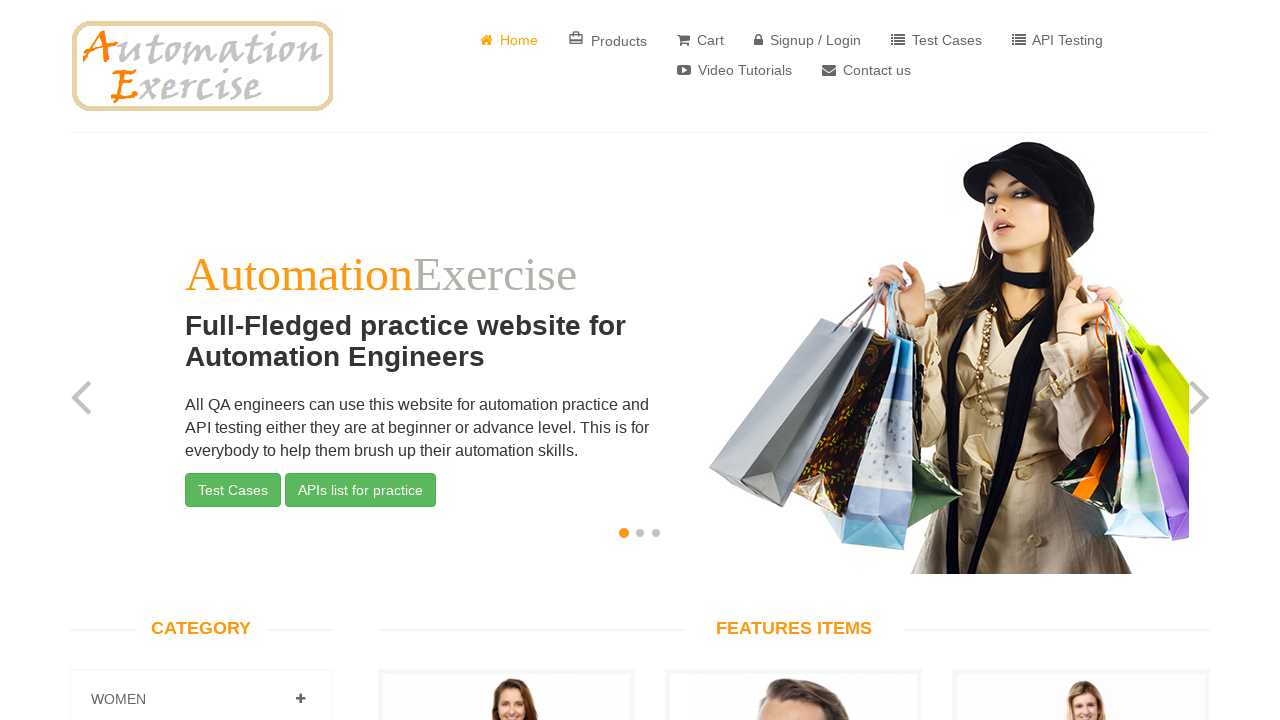

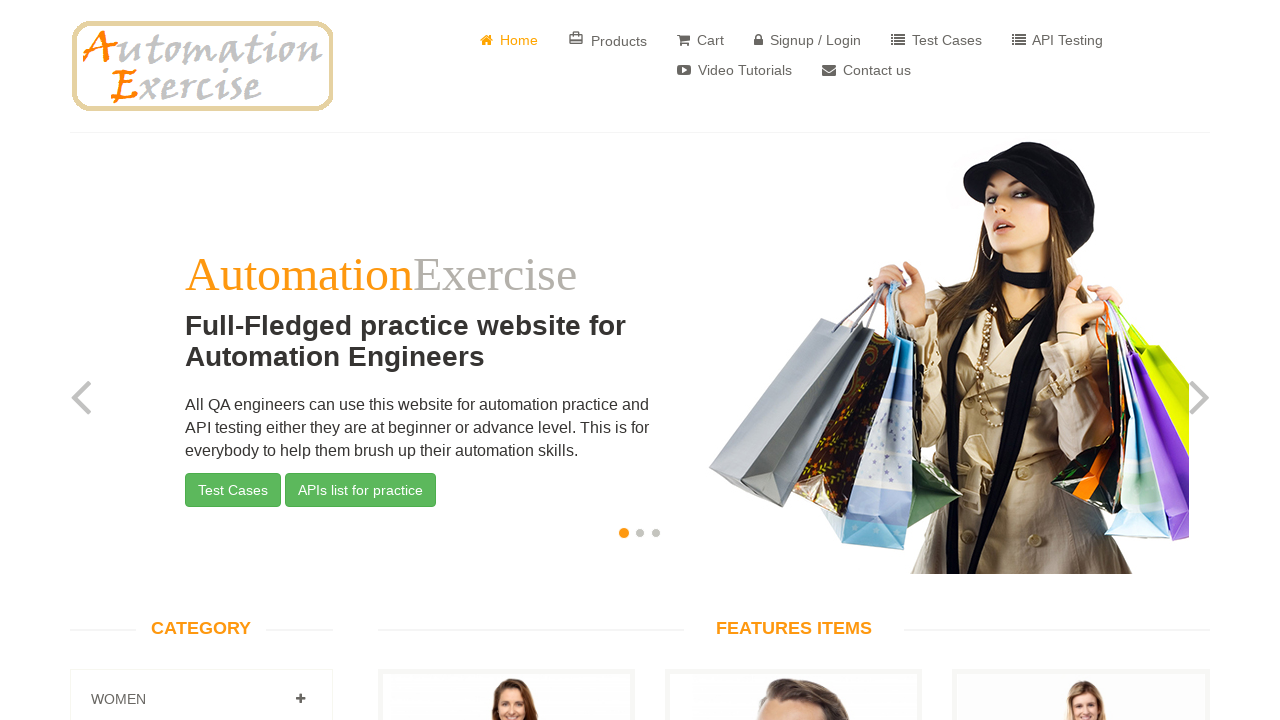